Tests scrolling to the bottom of the GitHub homepage using JavaScript scroll to document height

Starting URL: https://github.com/

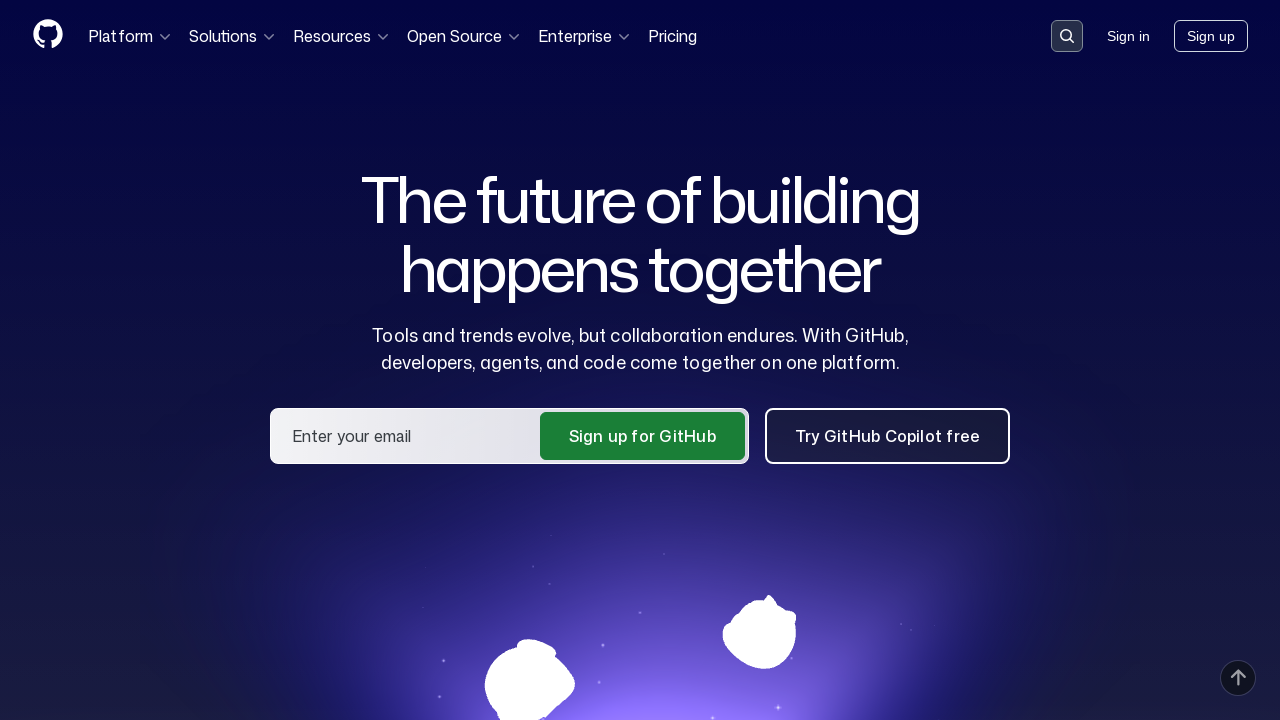

Scrolled to the bottom of the GitHub homepage using JavaScript scroll to document height
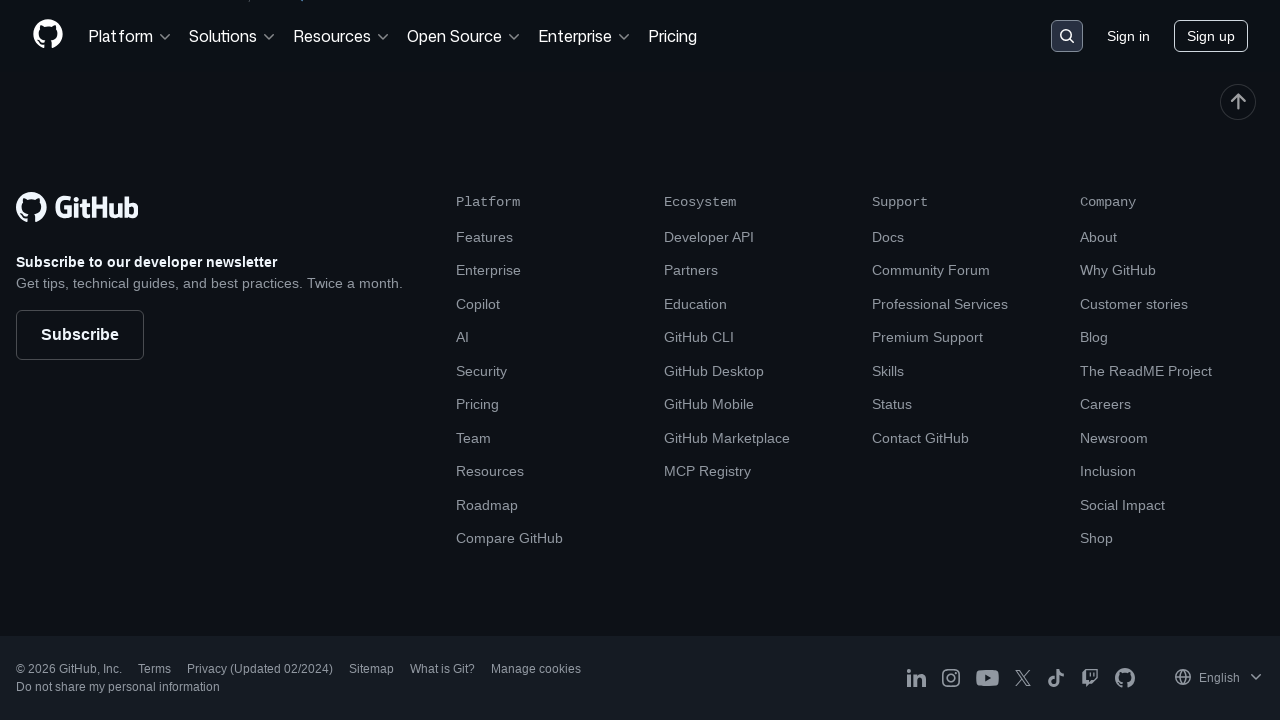

Waited for content to load after scrolling
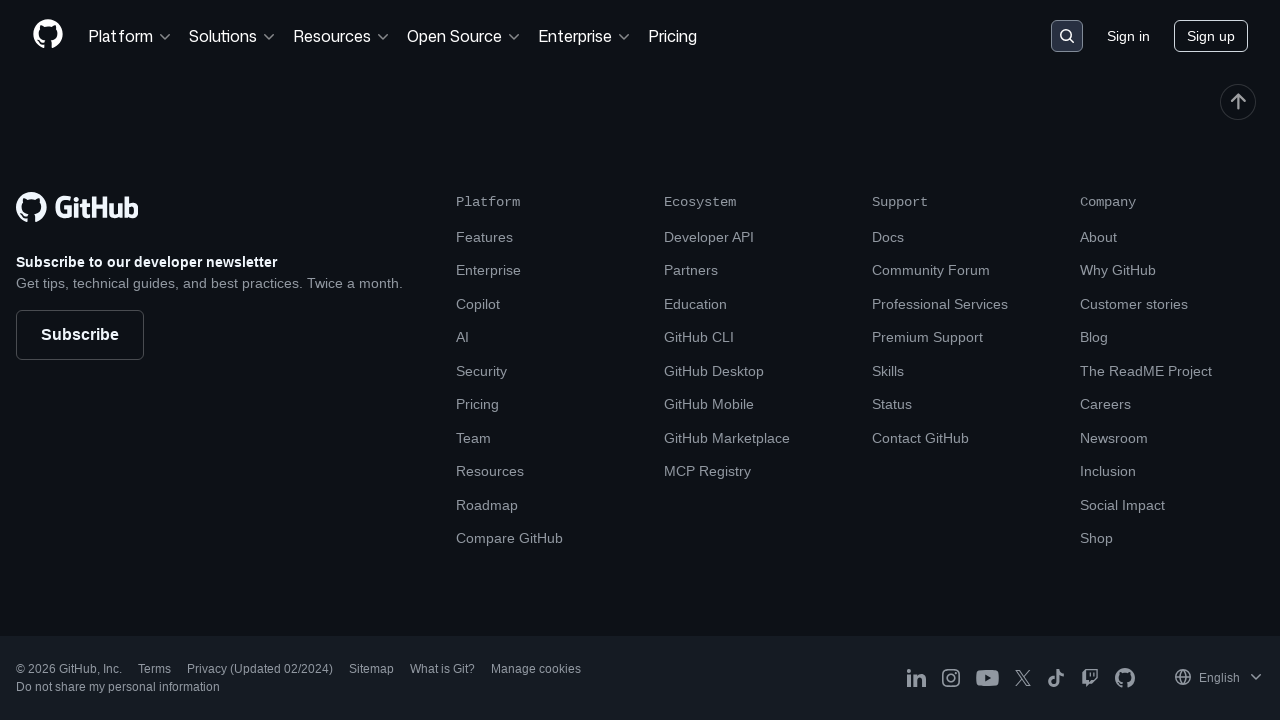

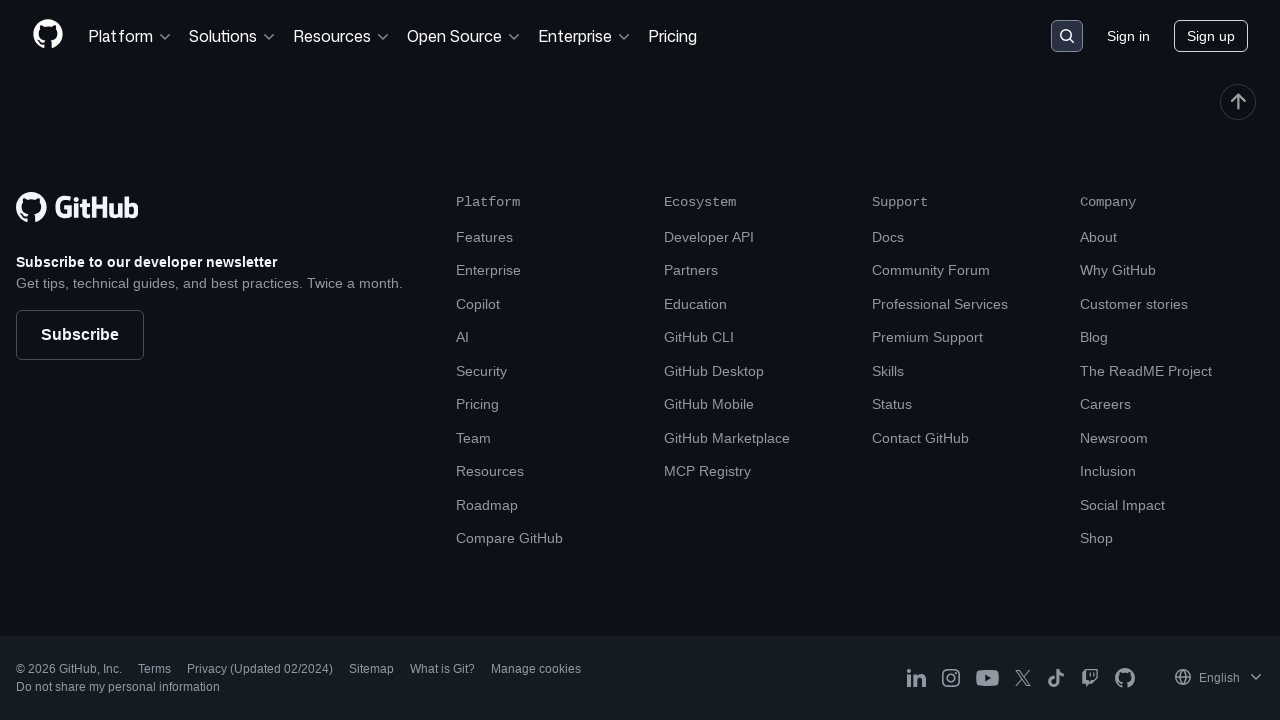